Tests alert handling functionality by clicking an alert button and accepting the JavaScript alert dialog

Starting URL: https://rahulshettyacademy.com/AutomationPractice

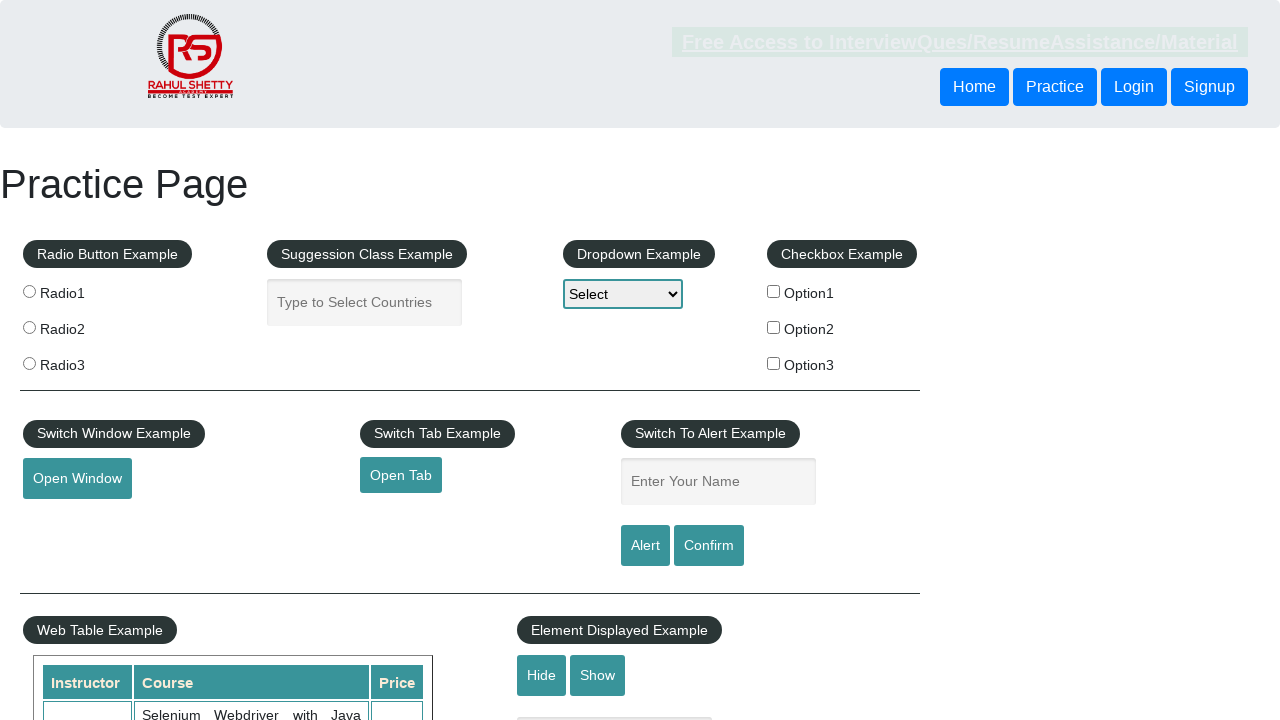

Clicked the Alert button to trigger JavaScript alert at (645, 546) on input[value='Alert']
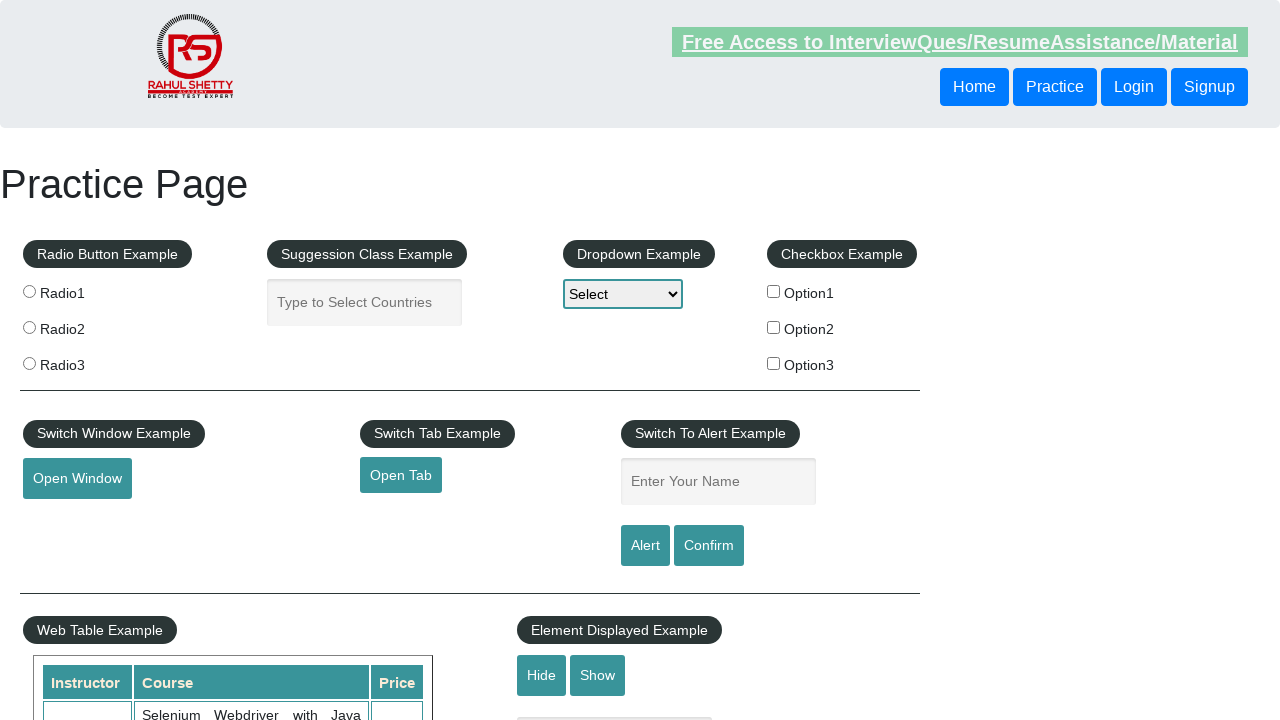

Set up dialog handler to accept JavaScript alert
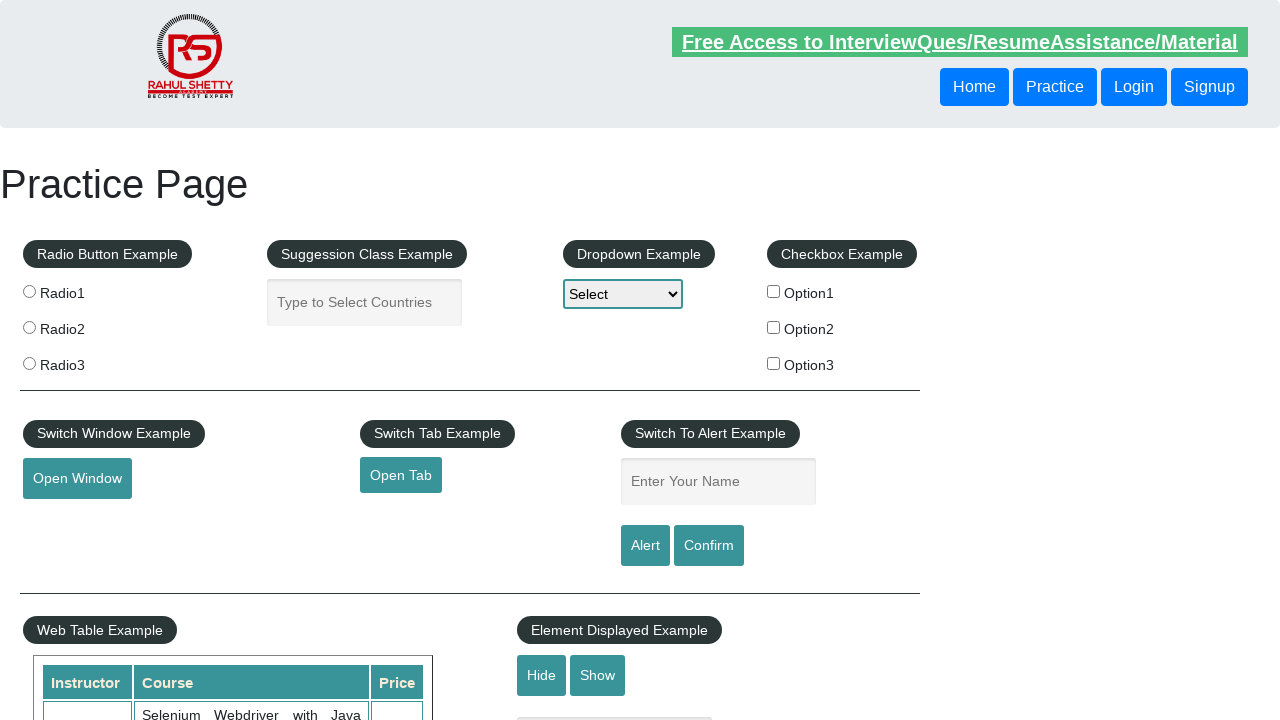

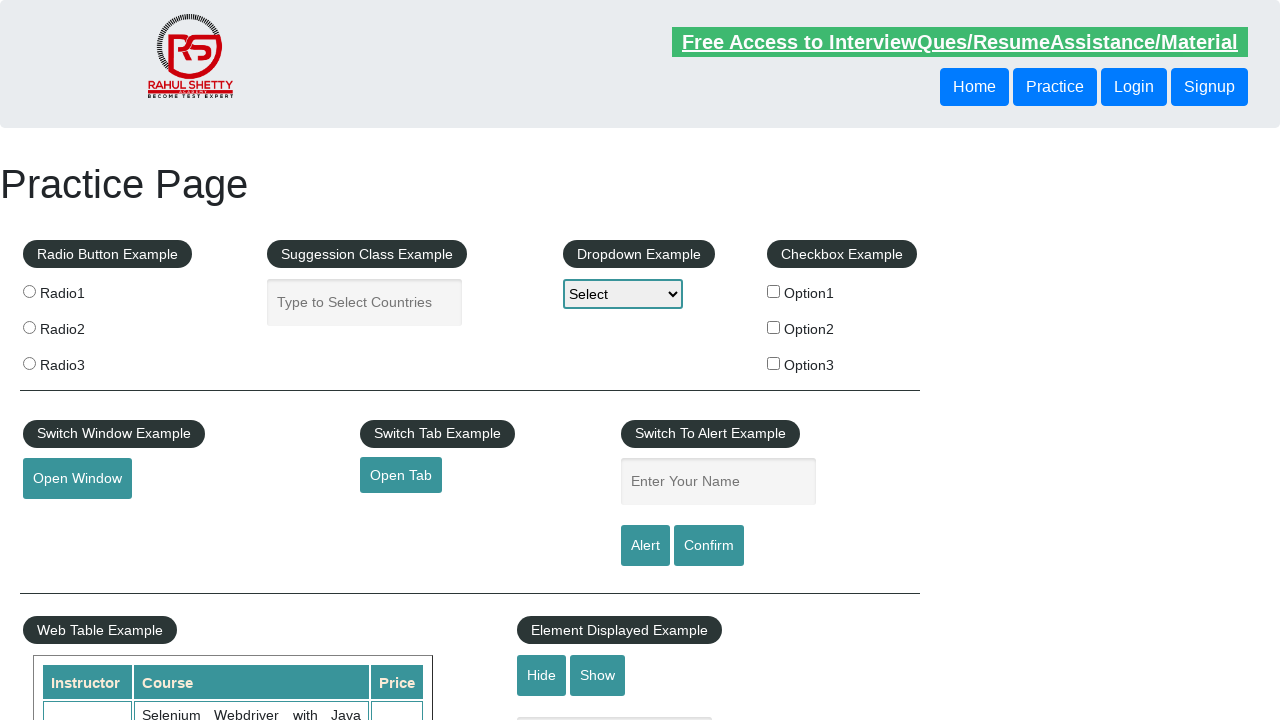